Tests a form with dynamically generated class attributes by filling username and password fields and submitting the form

Starting URL: https://v1.training-support.net/selenium/dynamic-attributes

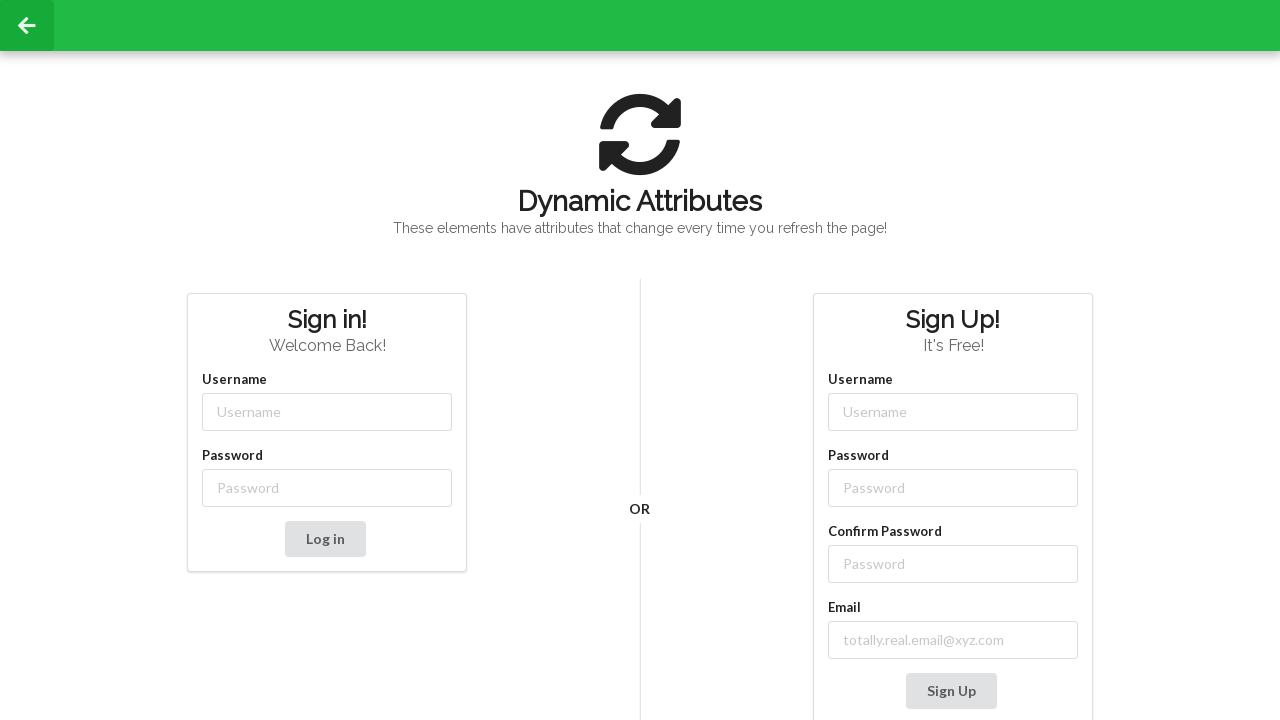

Filled username field with 'admin' using dynamic class selector on xpath=//input[starts-with(@class, 'username-')]
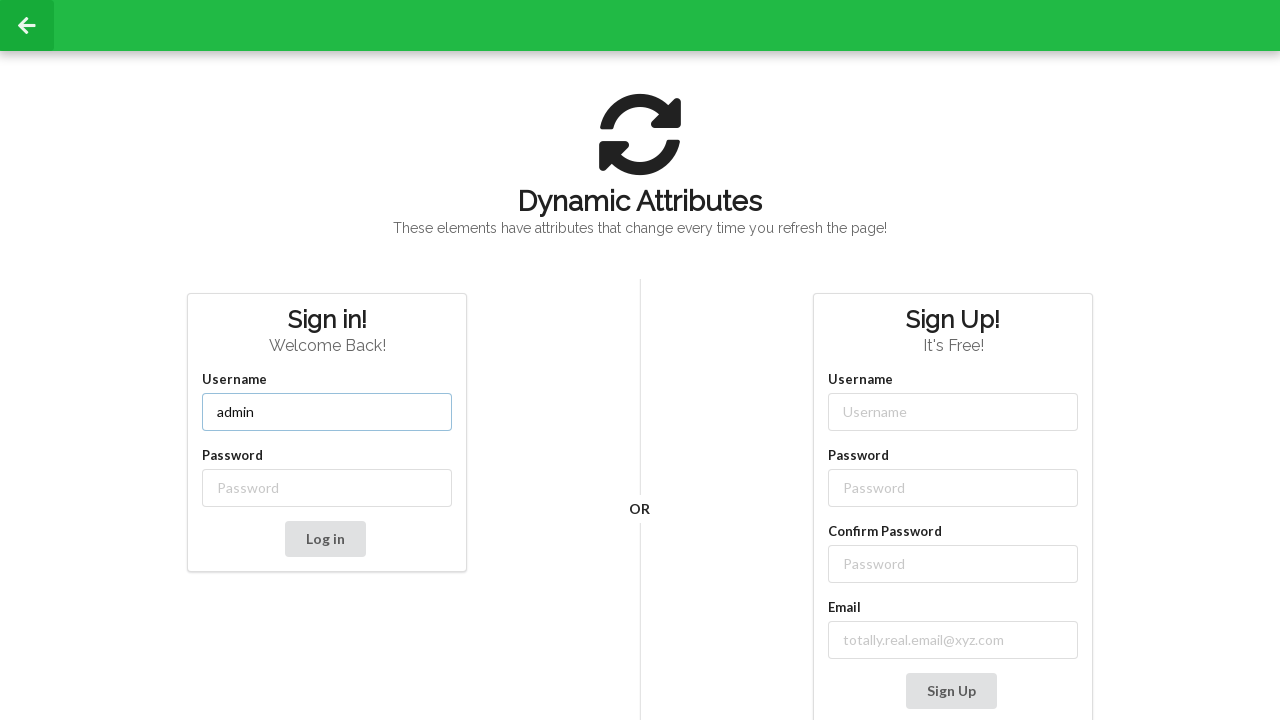

Filled password field with 'password' using dynamic class selector on xpath=//input[starts-with(@class, 'password-')]
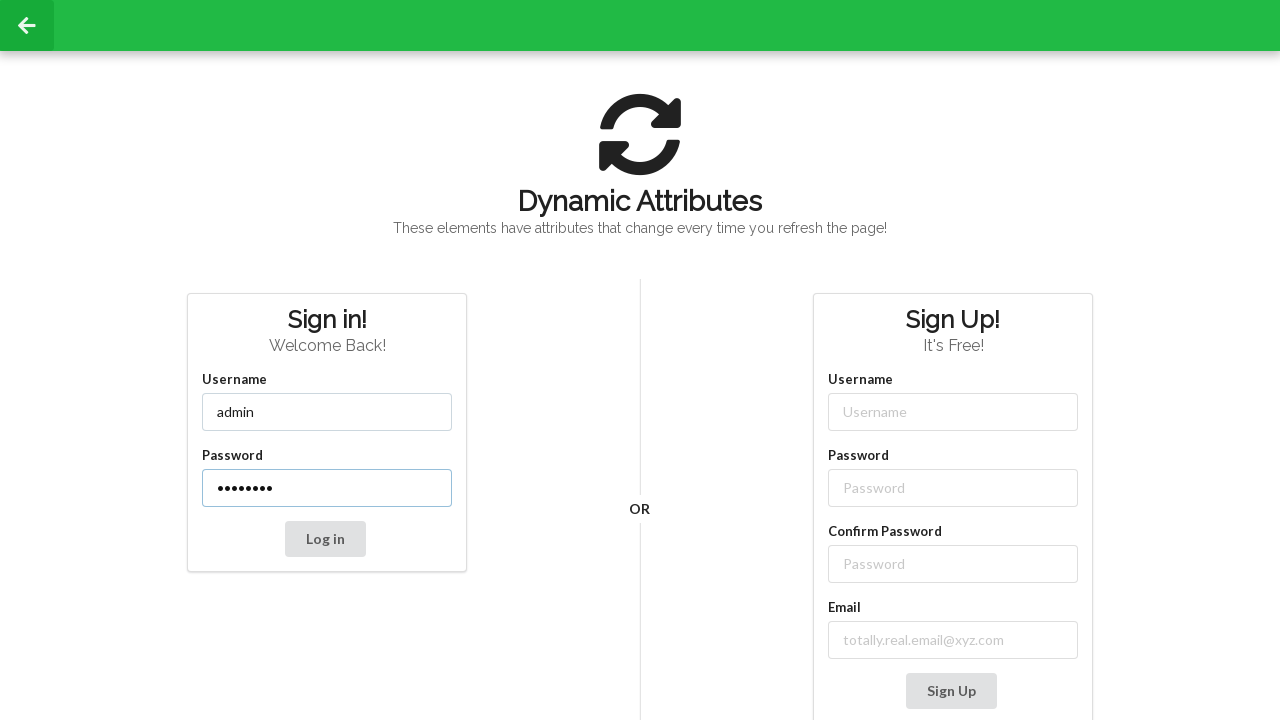

Clicked submit button to submit the form at (325, 539) on xpath=//button[@type='submit']
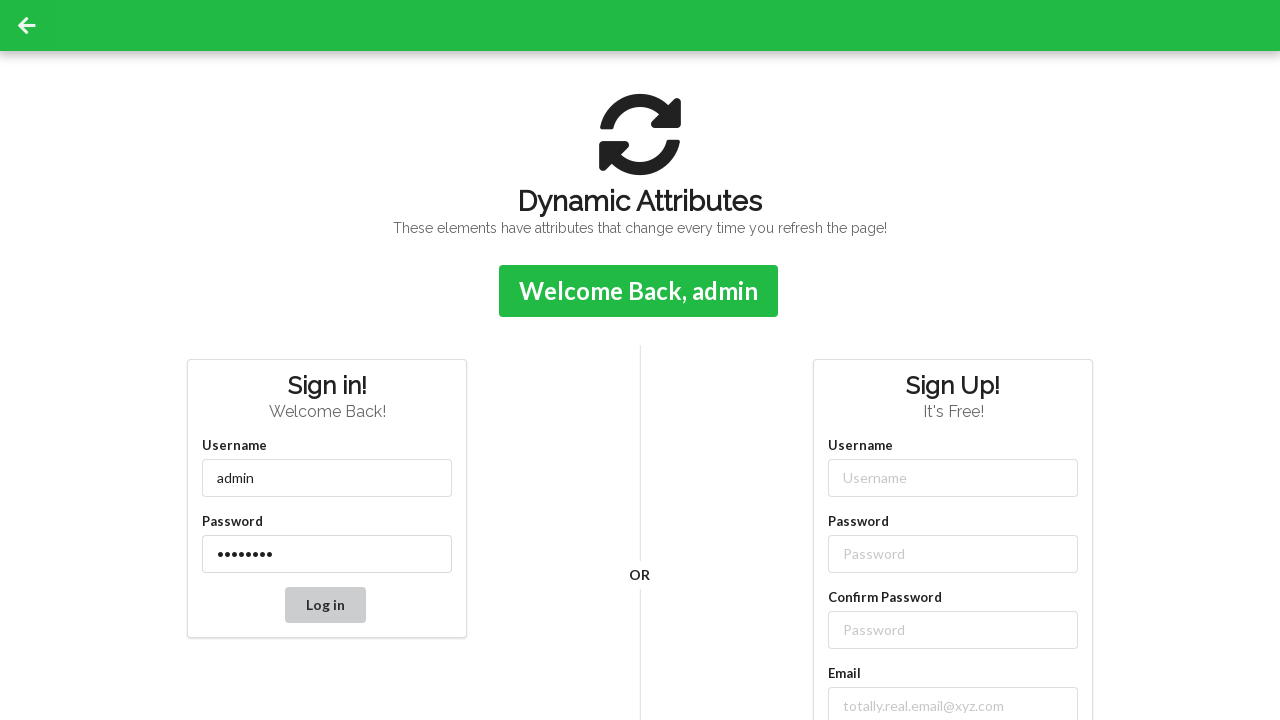

Form submission confirmation message appeared
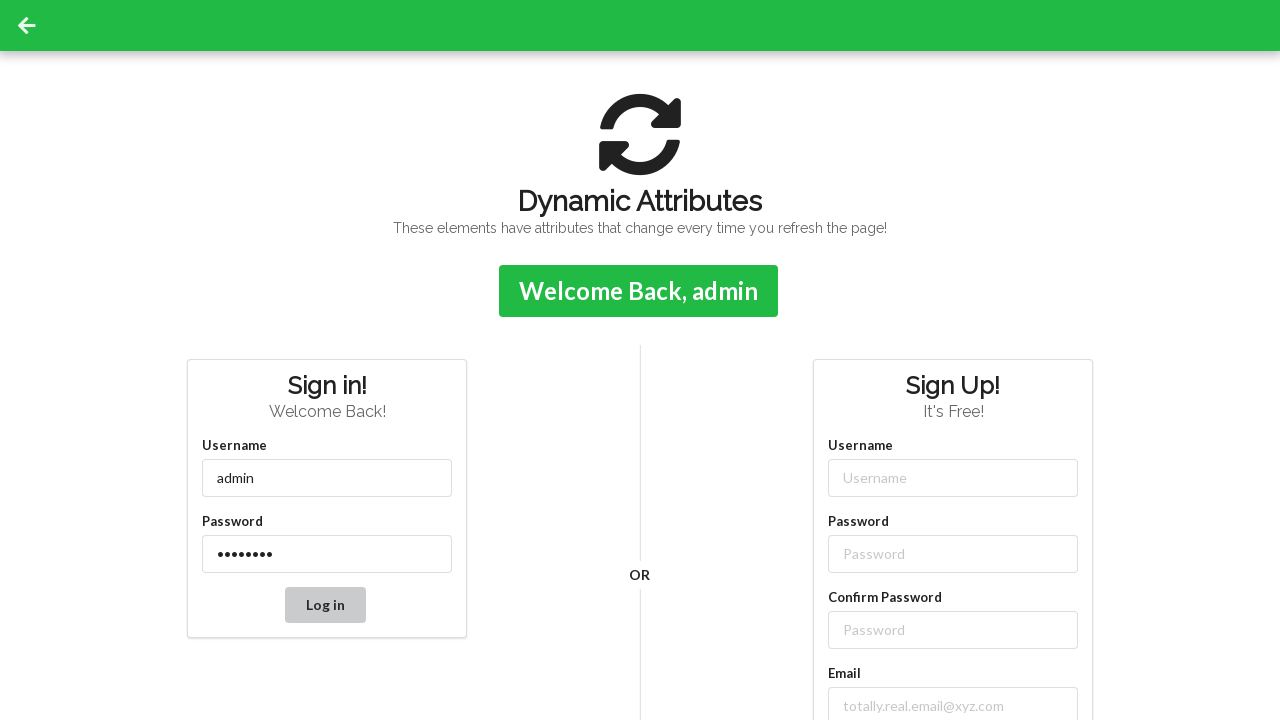

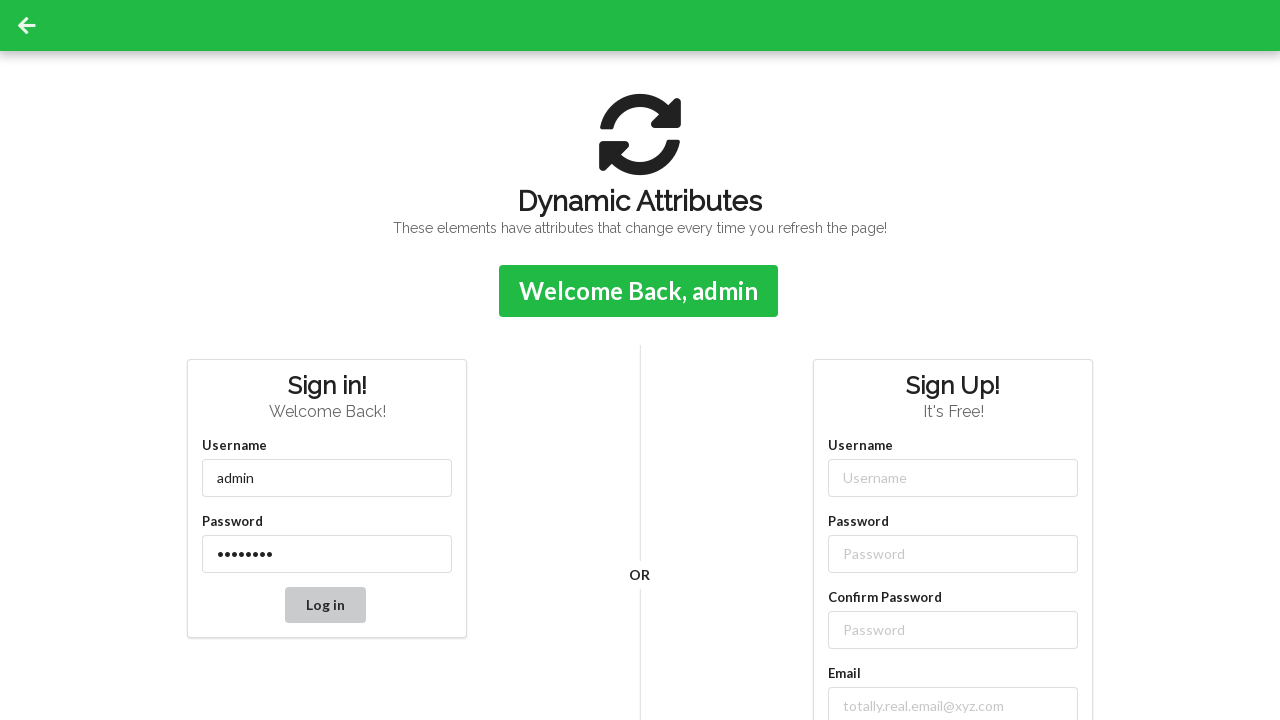